Tests iframe manipulation on W3Schools tryit editor by modifying the iframe source URL using JavaScript execution

Starting URL: https://www.w3schools.com/tags/tryit.asp?filename=tryhtml_iframe

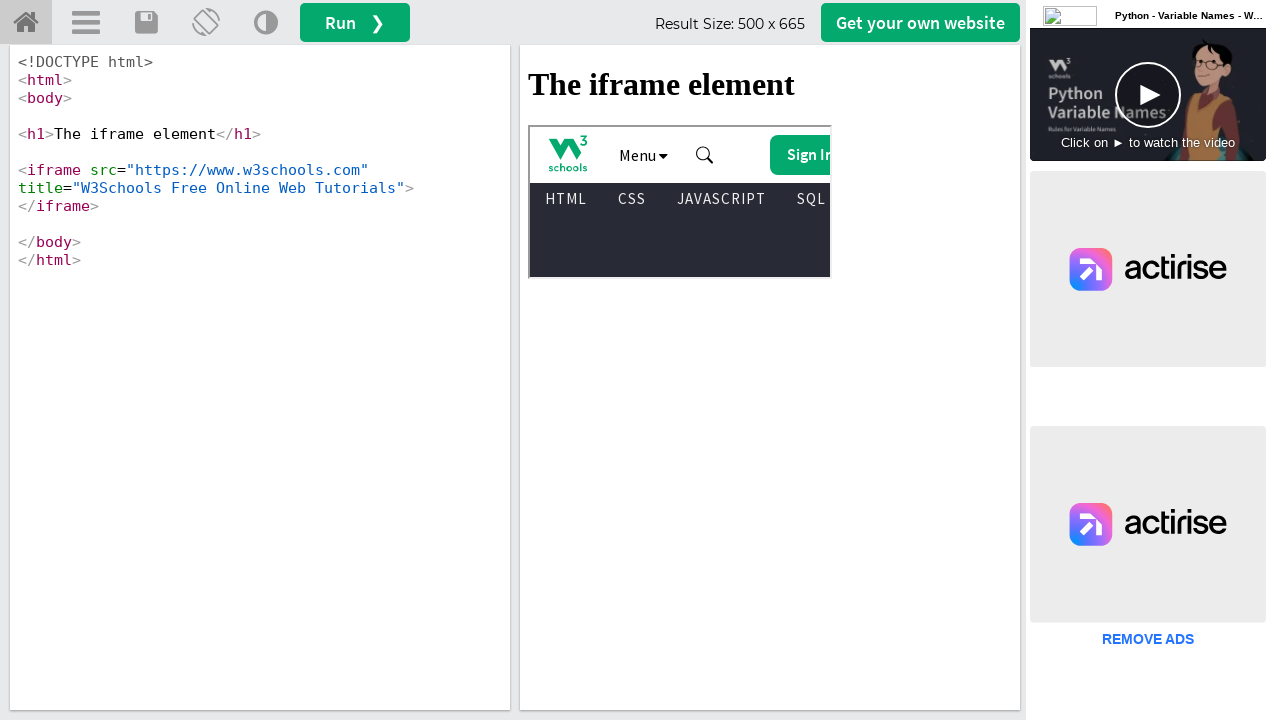

Executed JavaScript to modify iframe source URL in code editor to https://www.bing.com
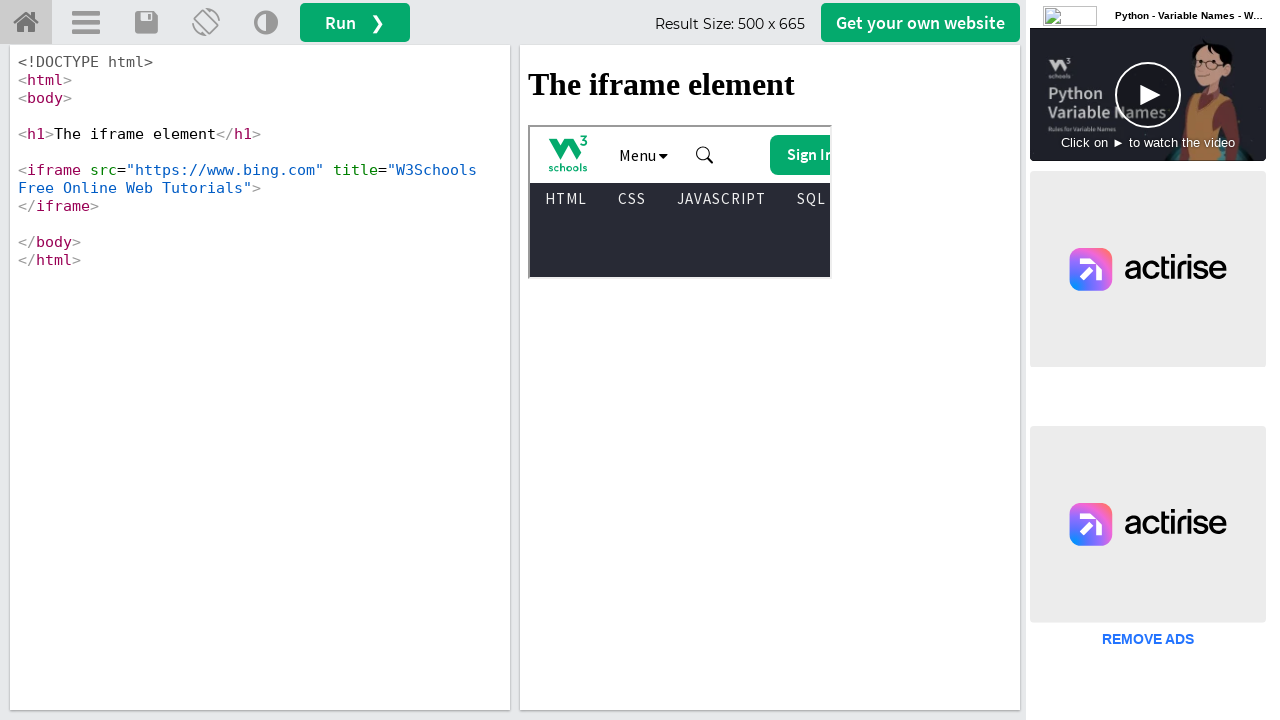

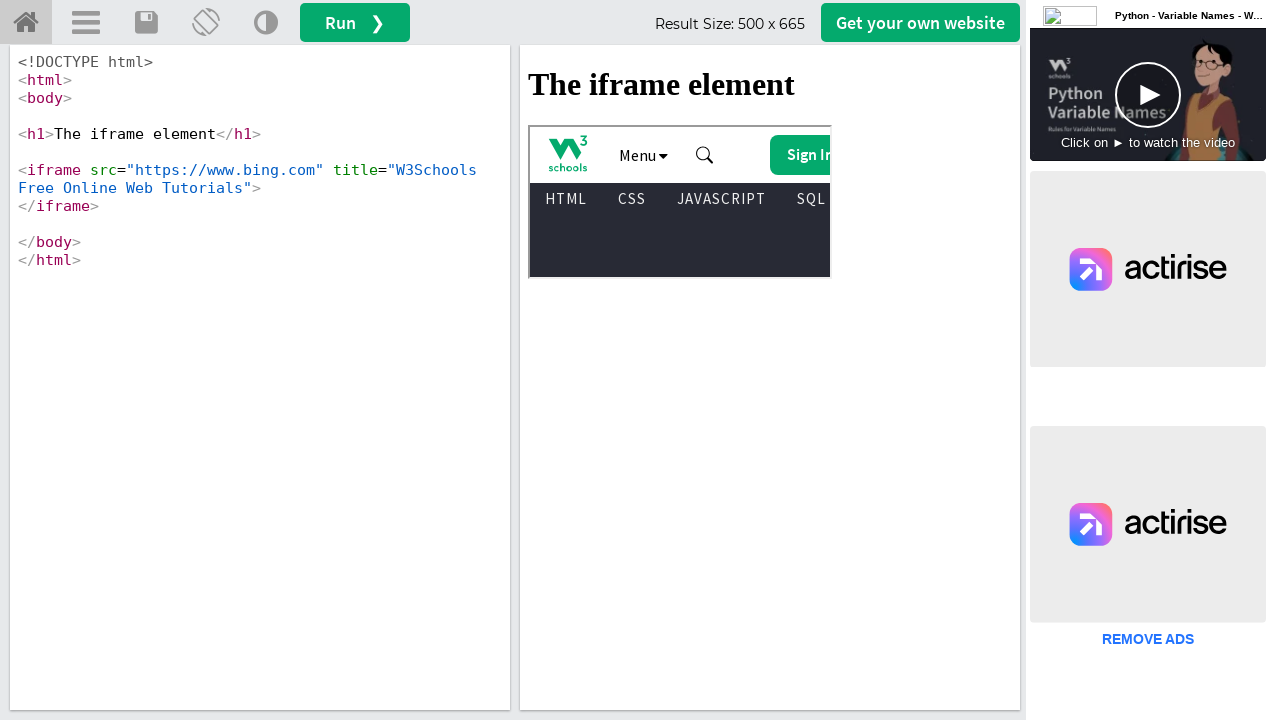